Tests dynamic controls with explicit waits by clicking Remove button, waiting for and verifying "It's gone!" message, then clicking Add button and verifying "It's back!" message

Starting URL: https://the-internet.herokuapp.com/dynamic_controls

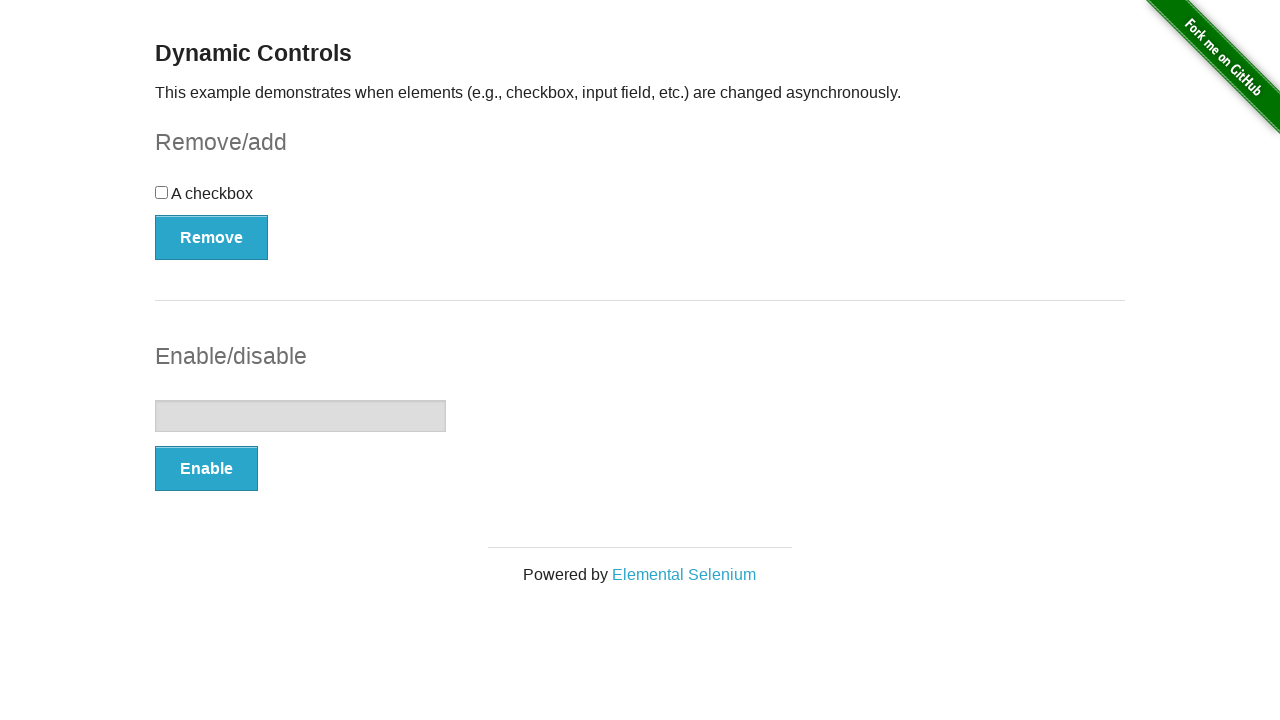

Clicked Remove button to swap checkbox at (212, 237) on xpath=//button[@onclick='swapCheckbox()']
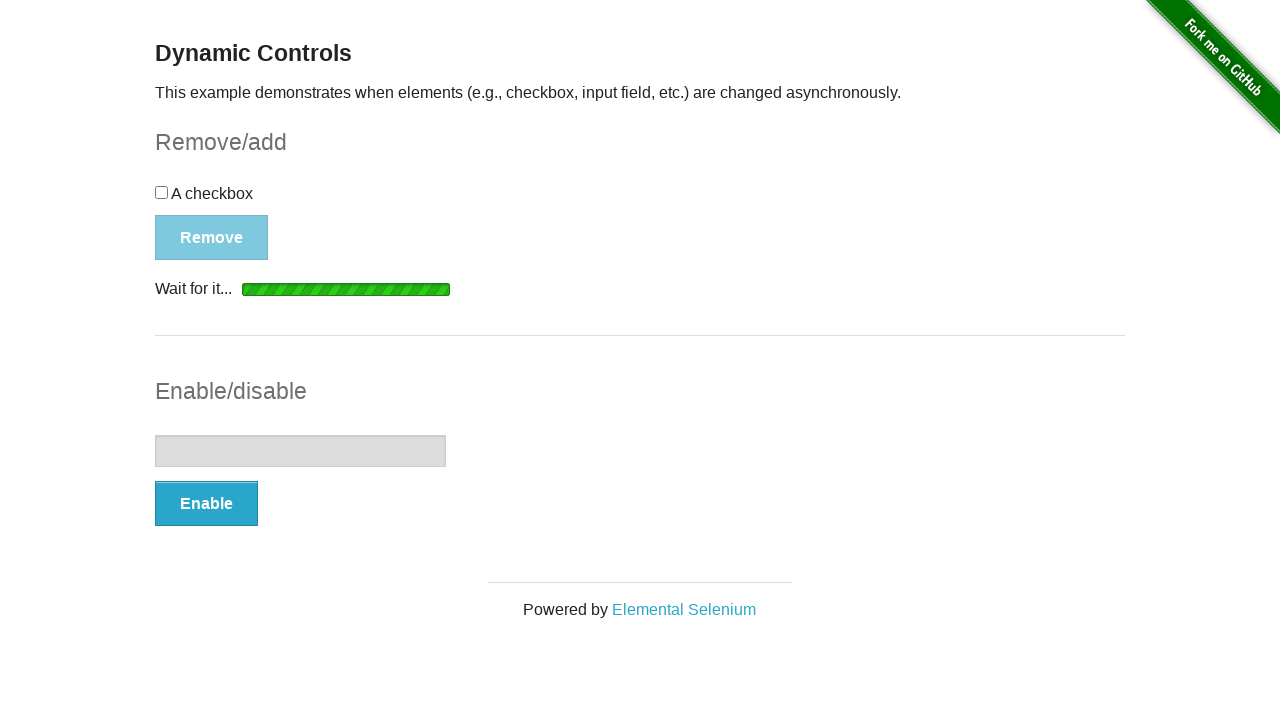

Waited for 'It's gone!' message to become visible
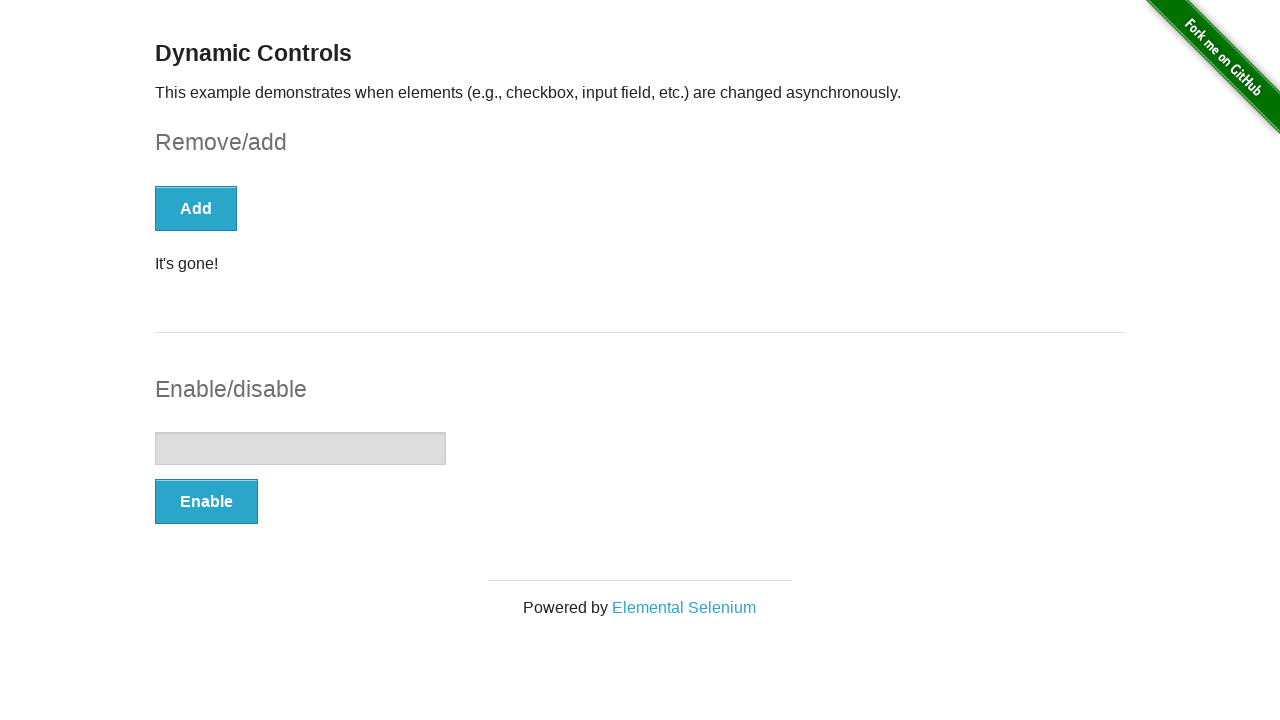

Verified 'It's gone!' message is visible
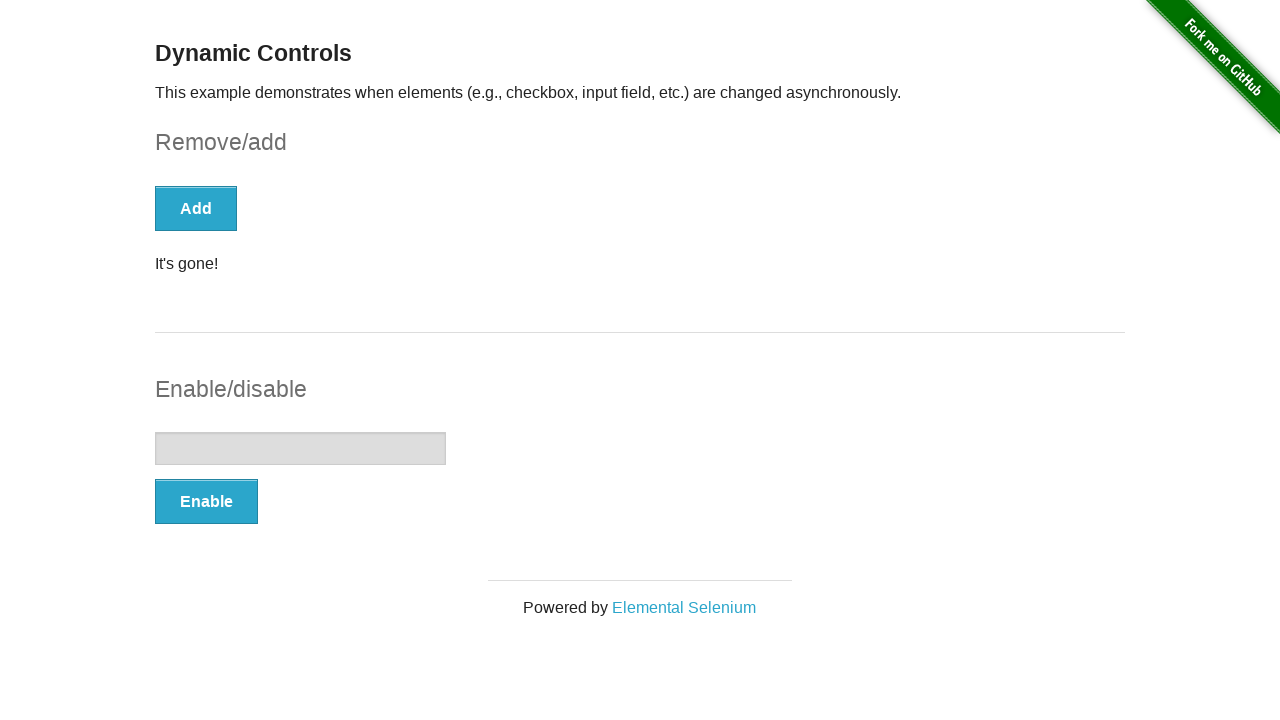

Clicked Add button to restore the control at (196, 208) on xpath=//button[text()='Add']
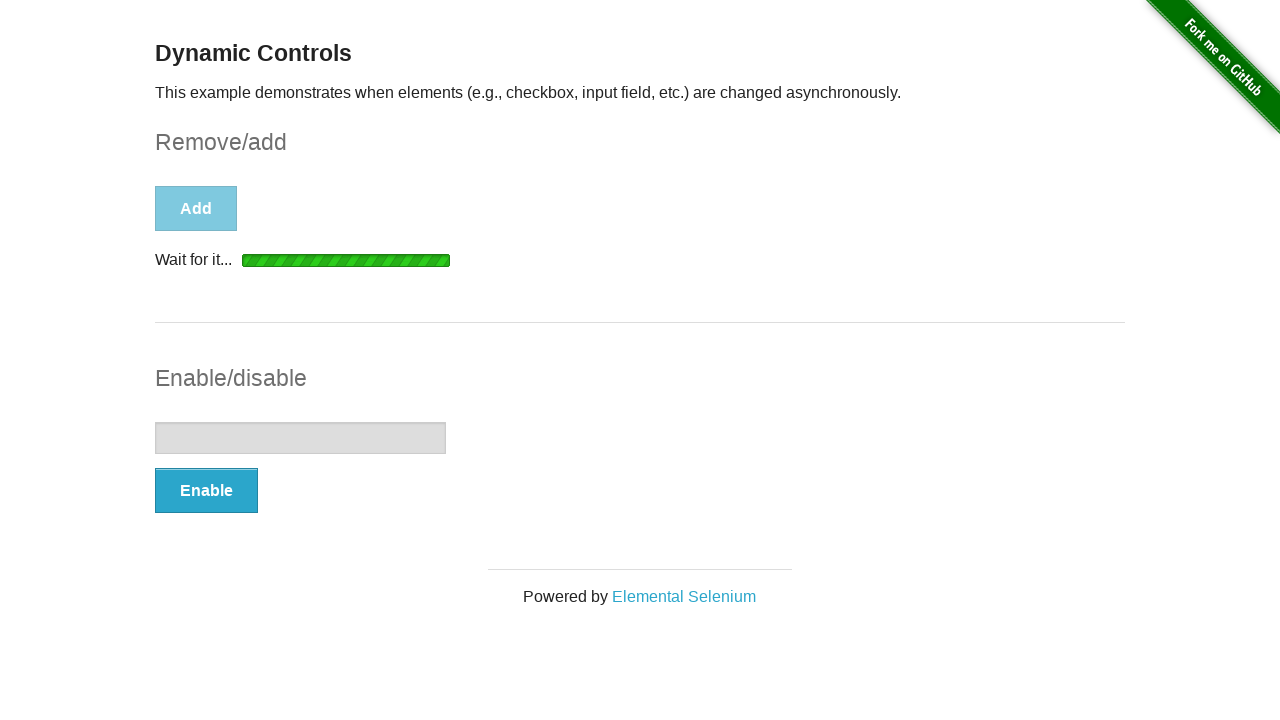

Waited for 'It's back!' message to become visible
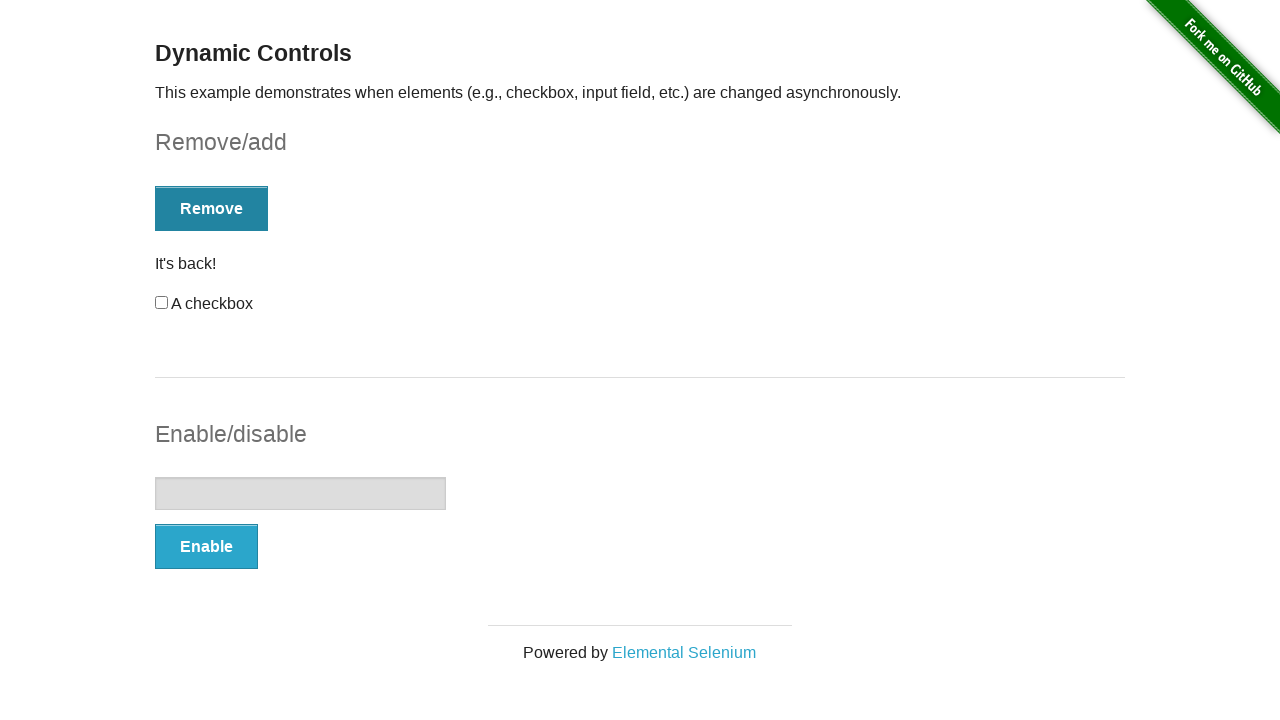

Verified 'It's back!' message is visible
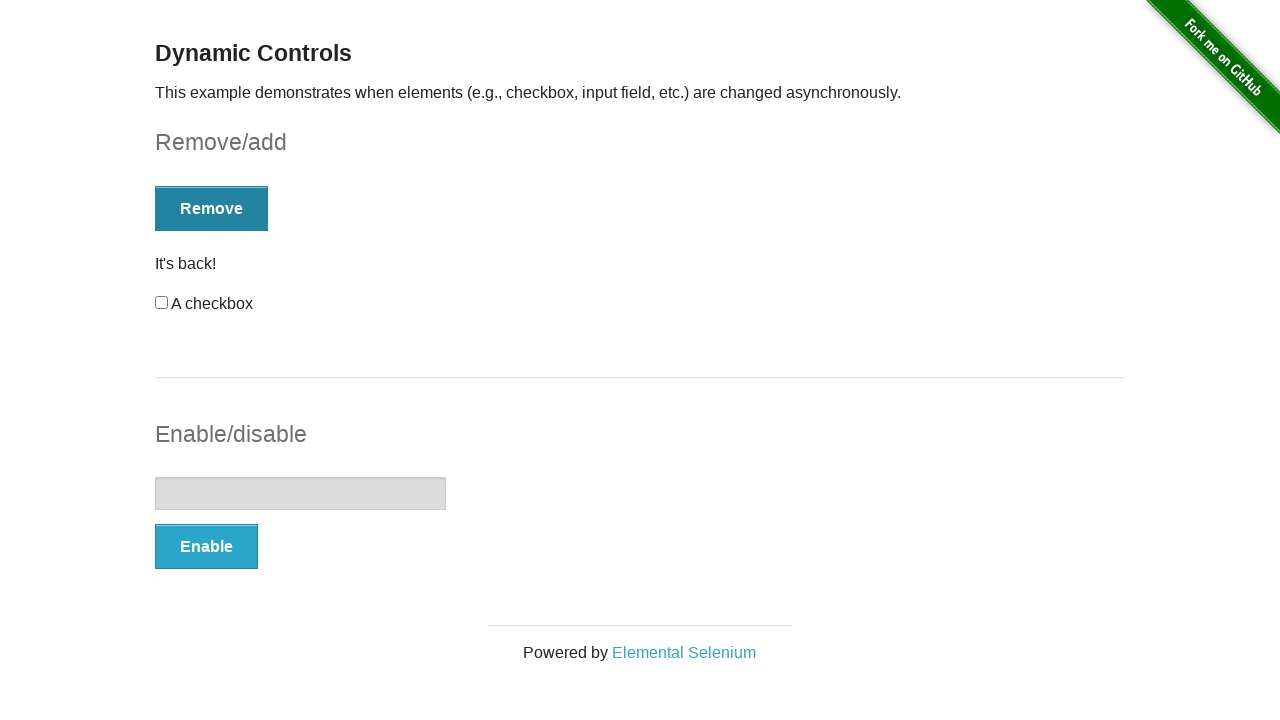

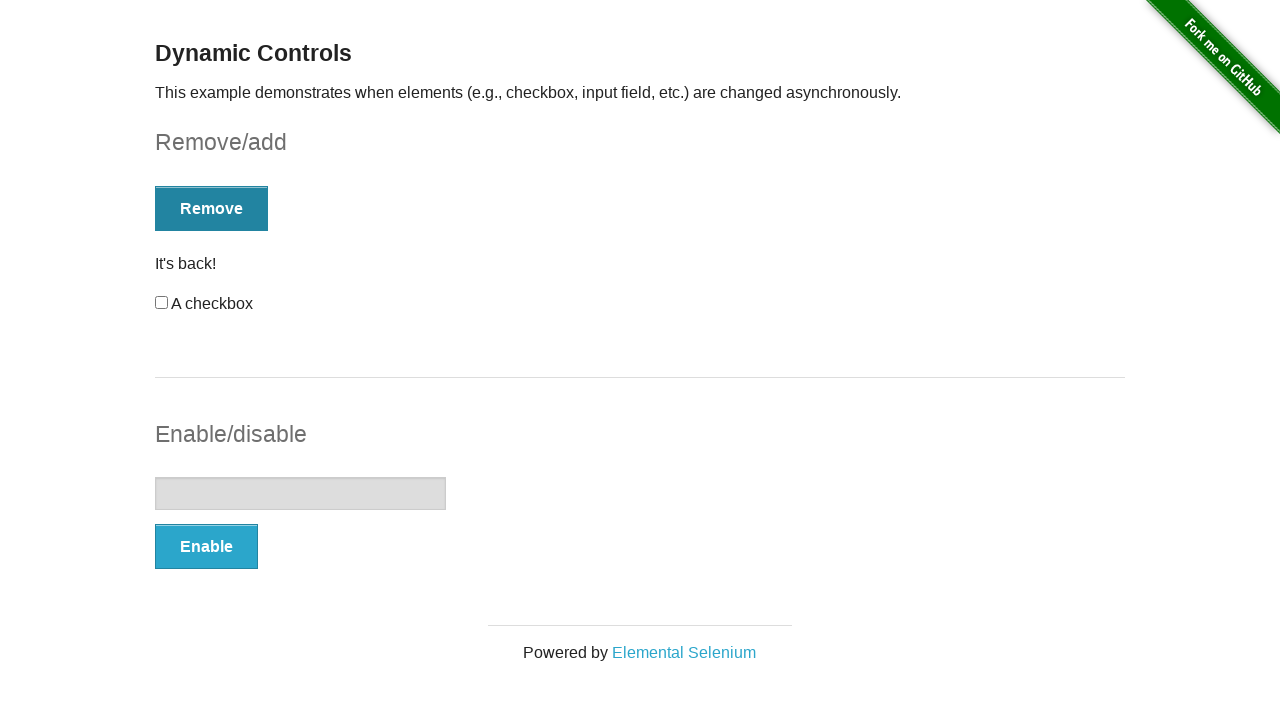